Navigates to Ajio.com e-commerce website and maximizes the browser window to verify the page loads correctly.

Starting URL: https://www.ajio.com/

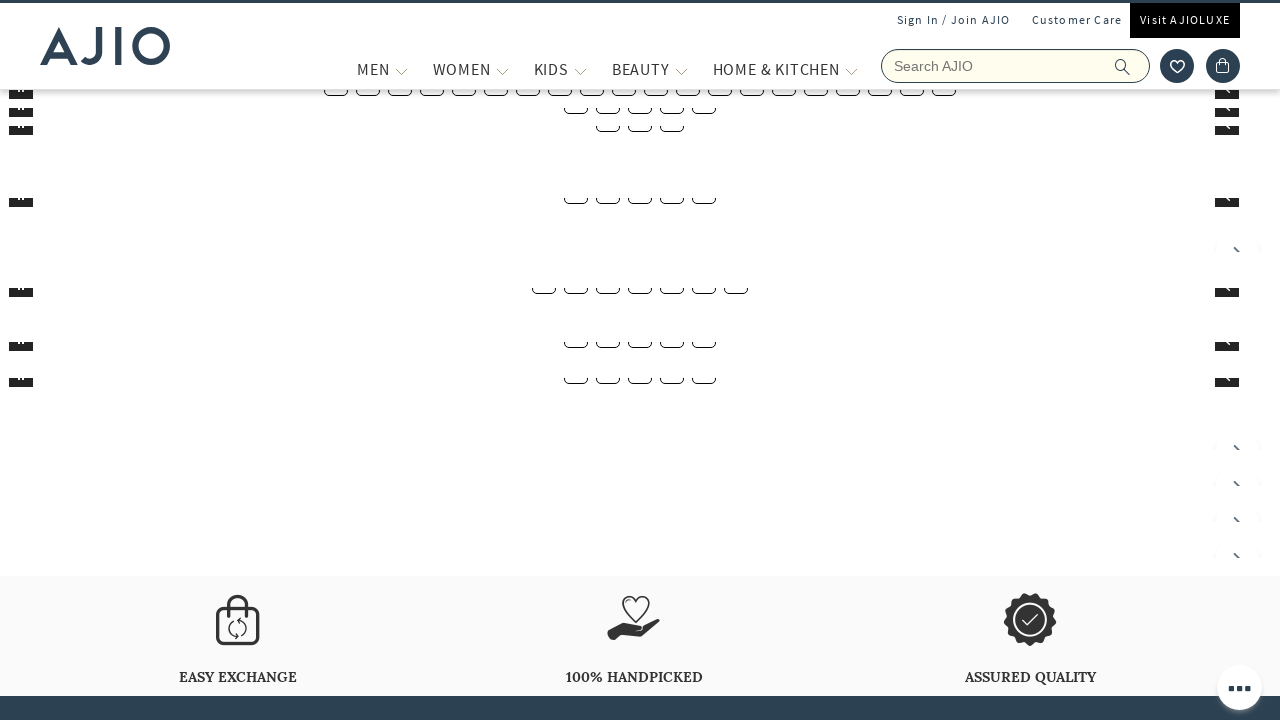

Set viewport size to 1920x1080 to maximize browser window
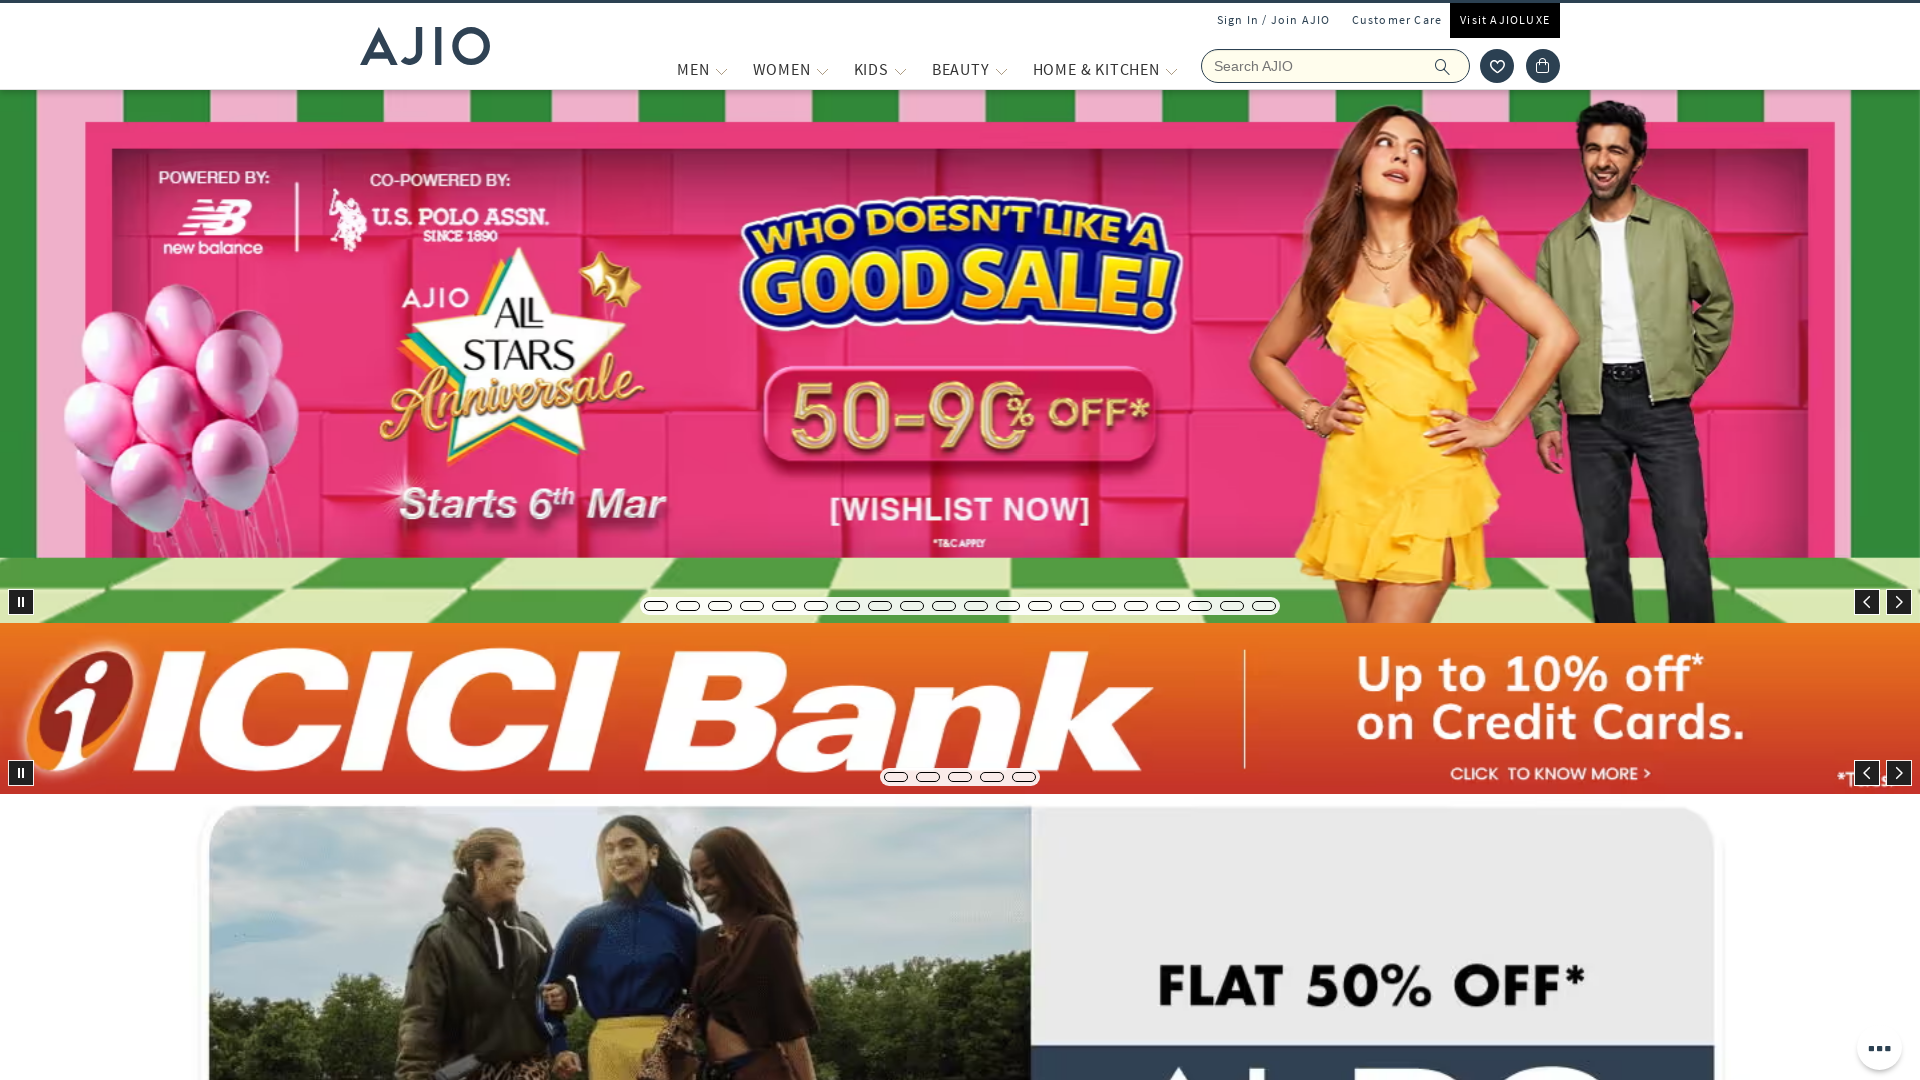

Page loaded - DOM content fully rendered
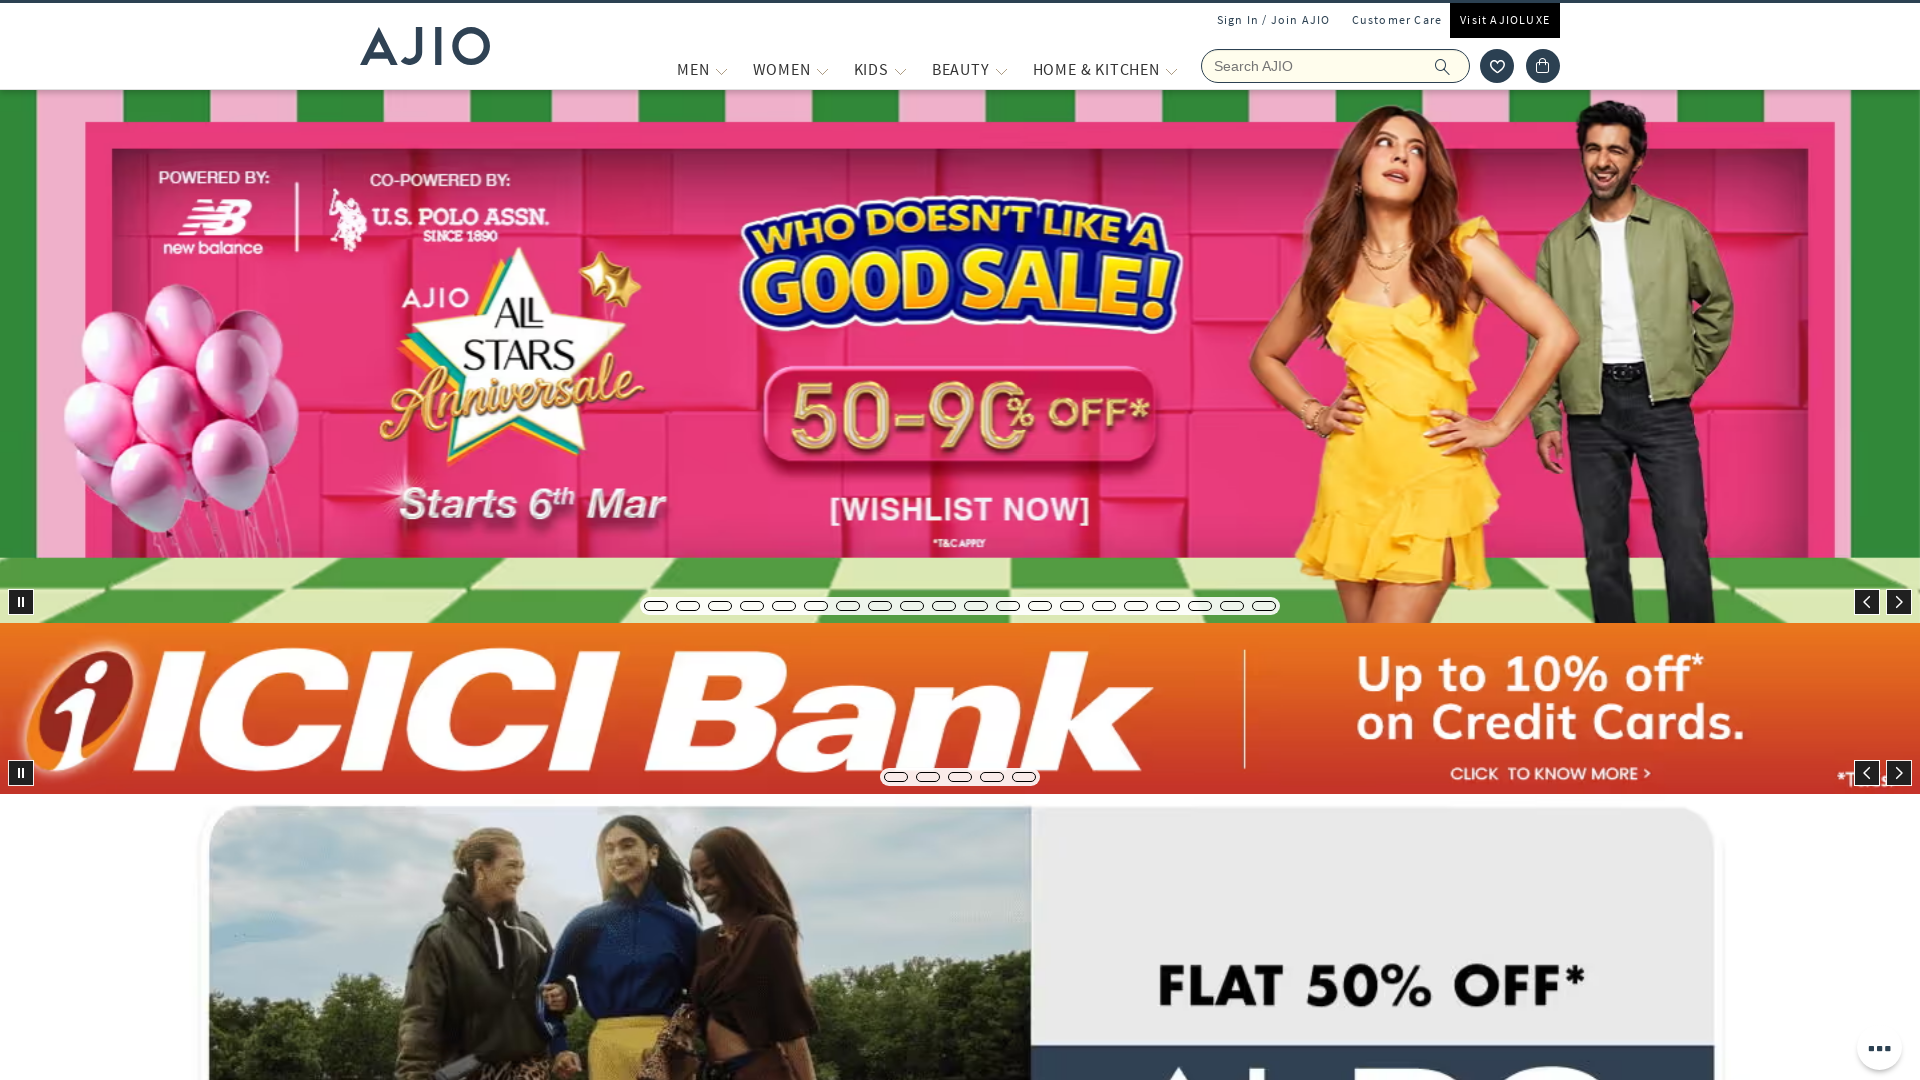

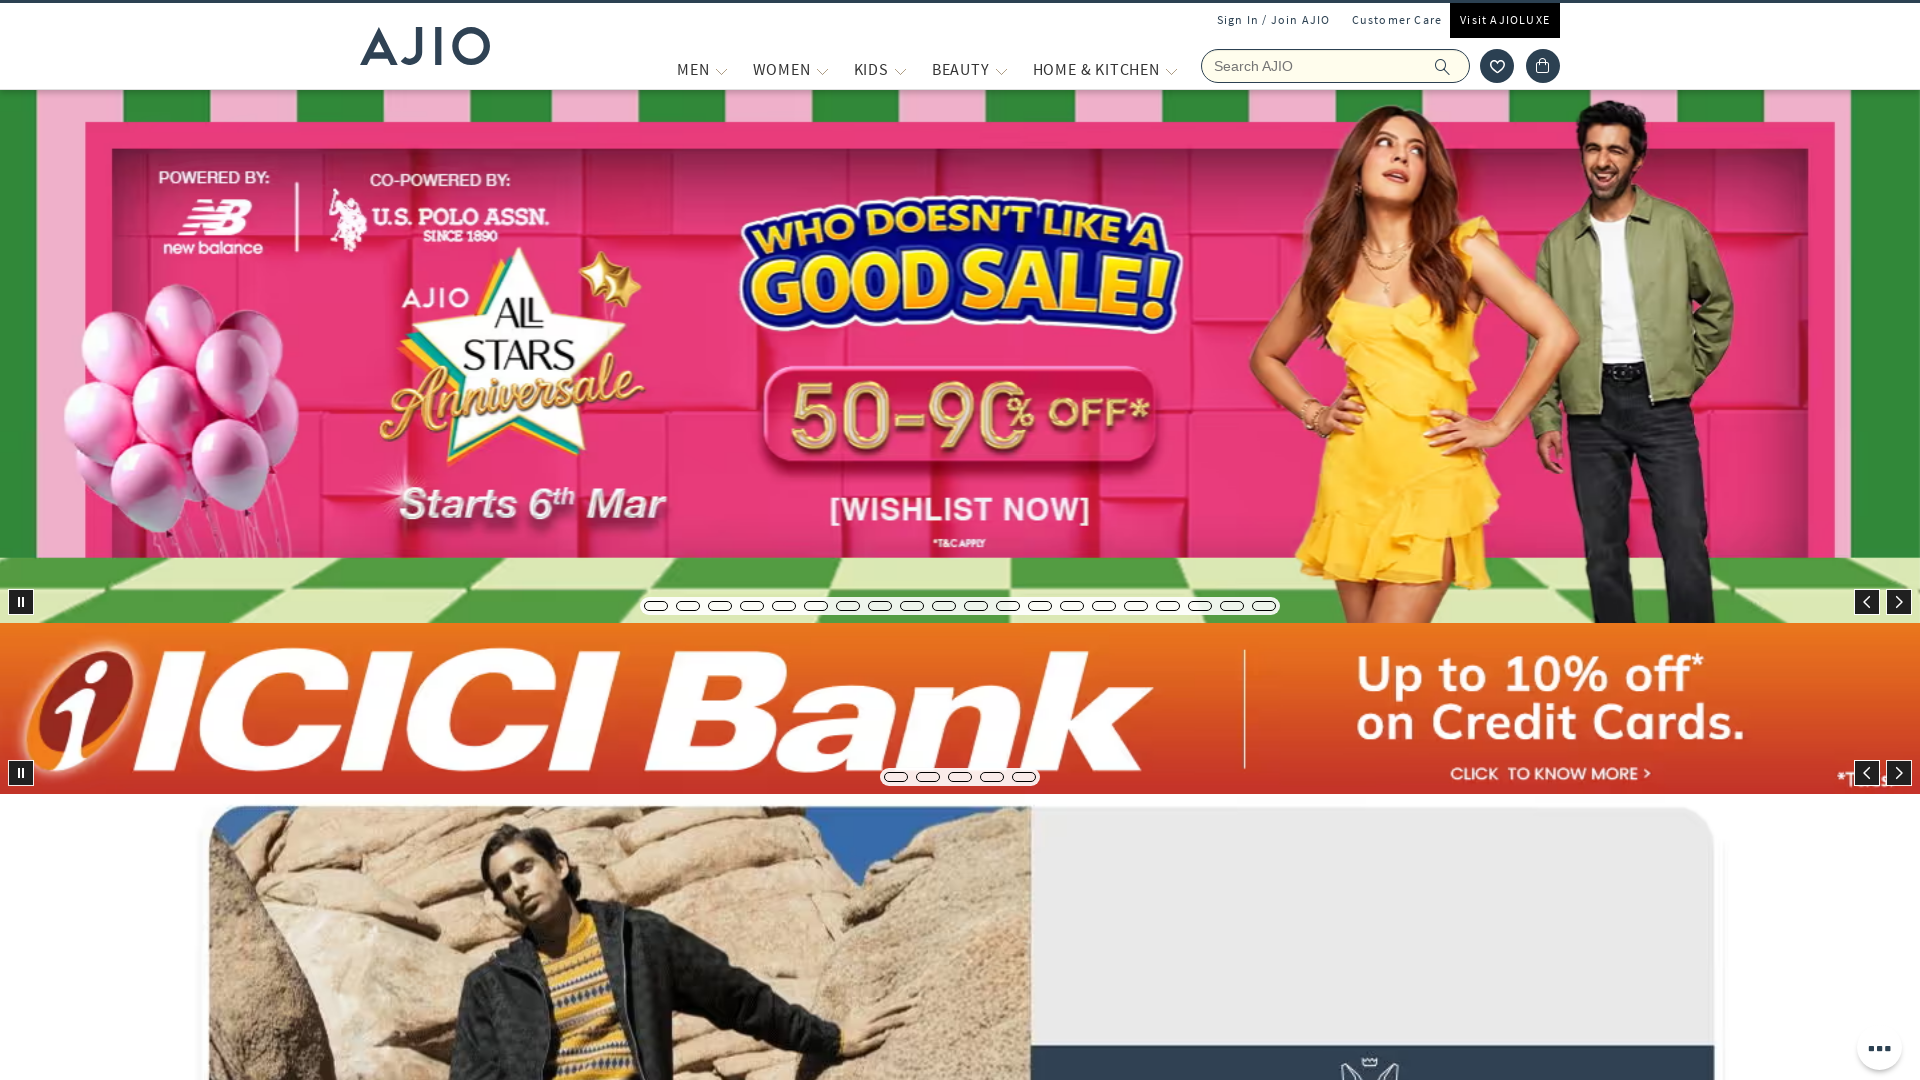